Tests drag and drop functionality on the jQuery UI droppable demo page by switching to an iframe and dragging an element to a drop target

Starting URL: https://jqueryui.com/droppable/

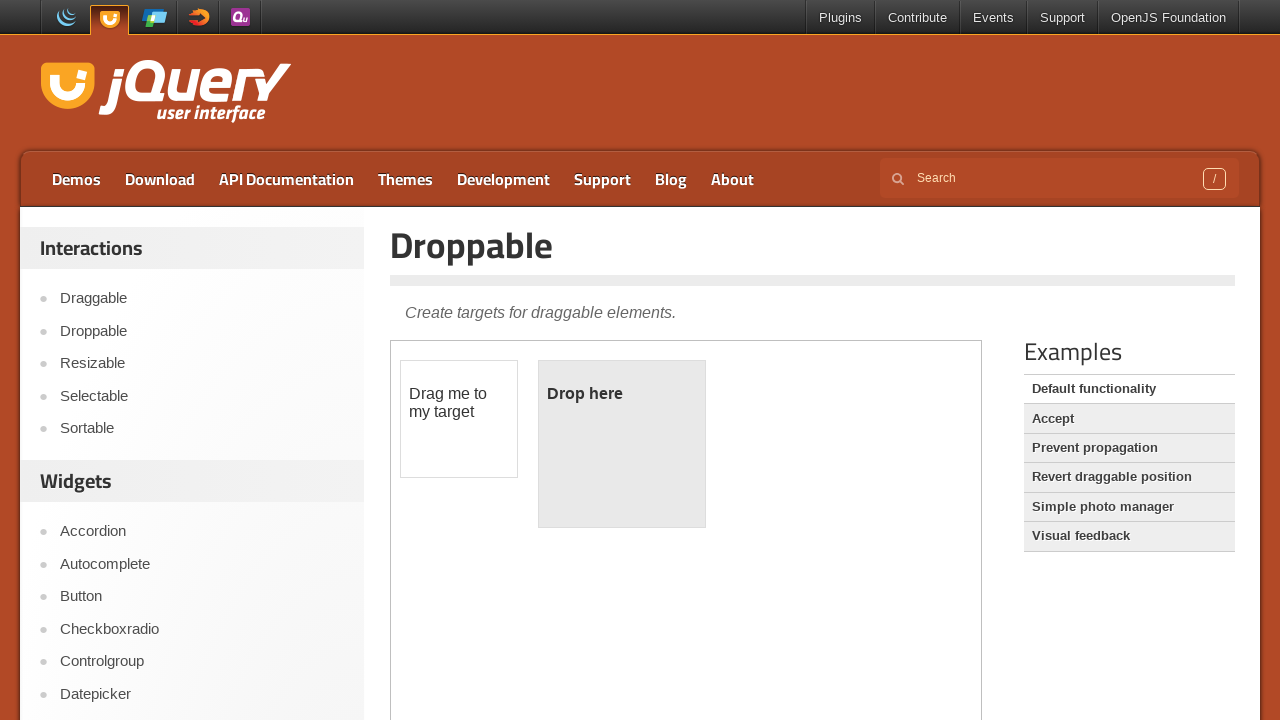

Located the demo iframe containing draggable elements
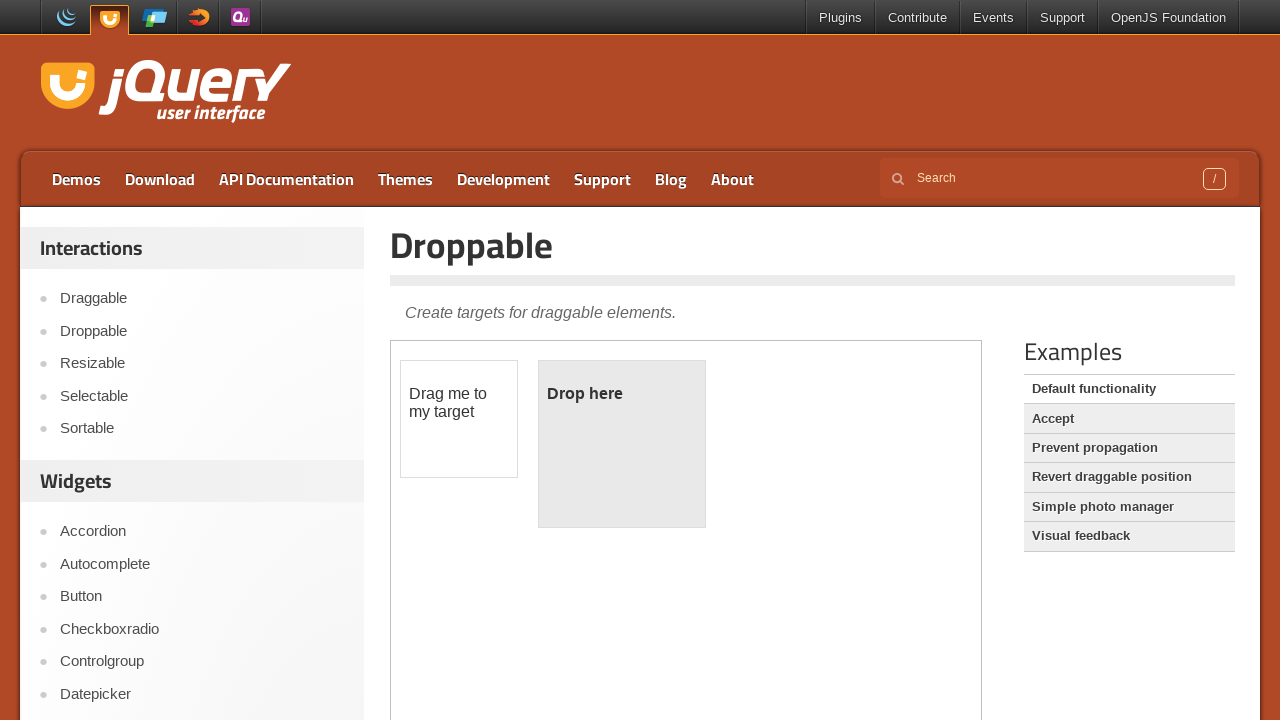

Located the draggable element with ID 'draggable'
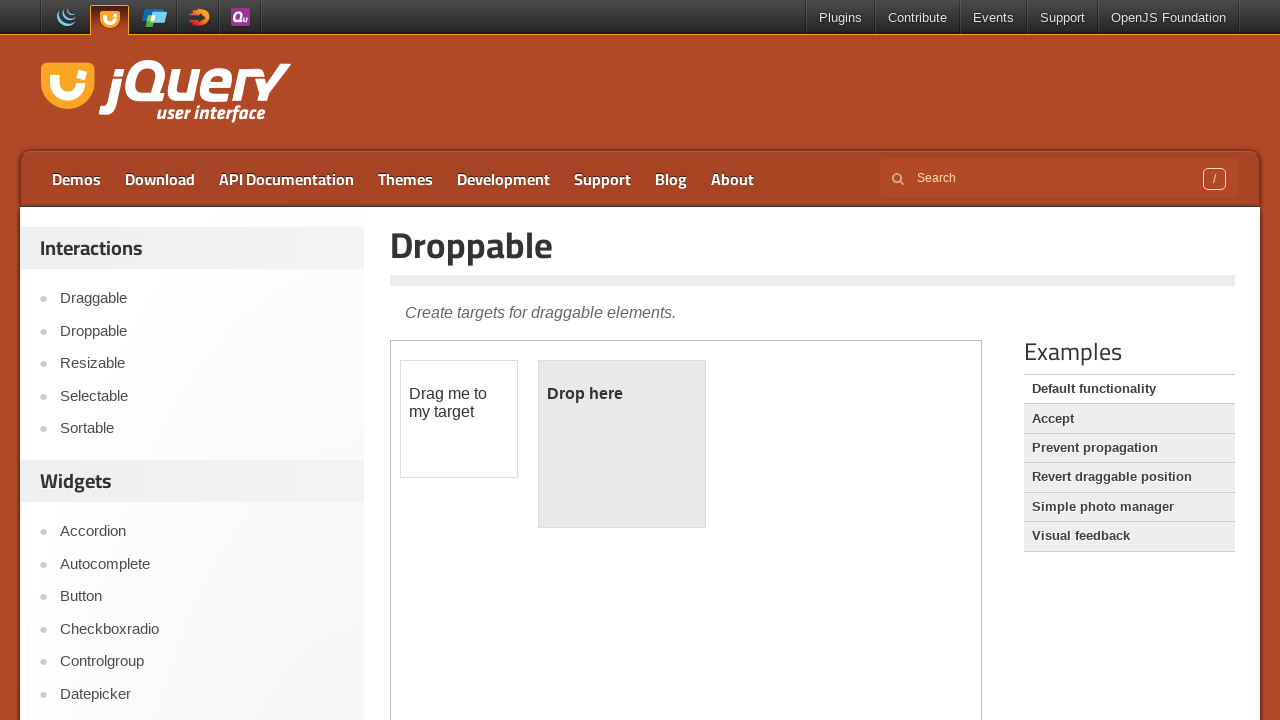

Located the droppable target element with ID 'droppable'
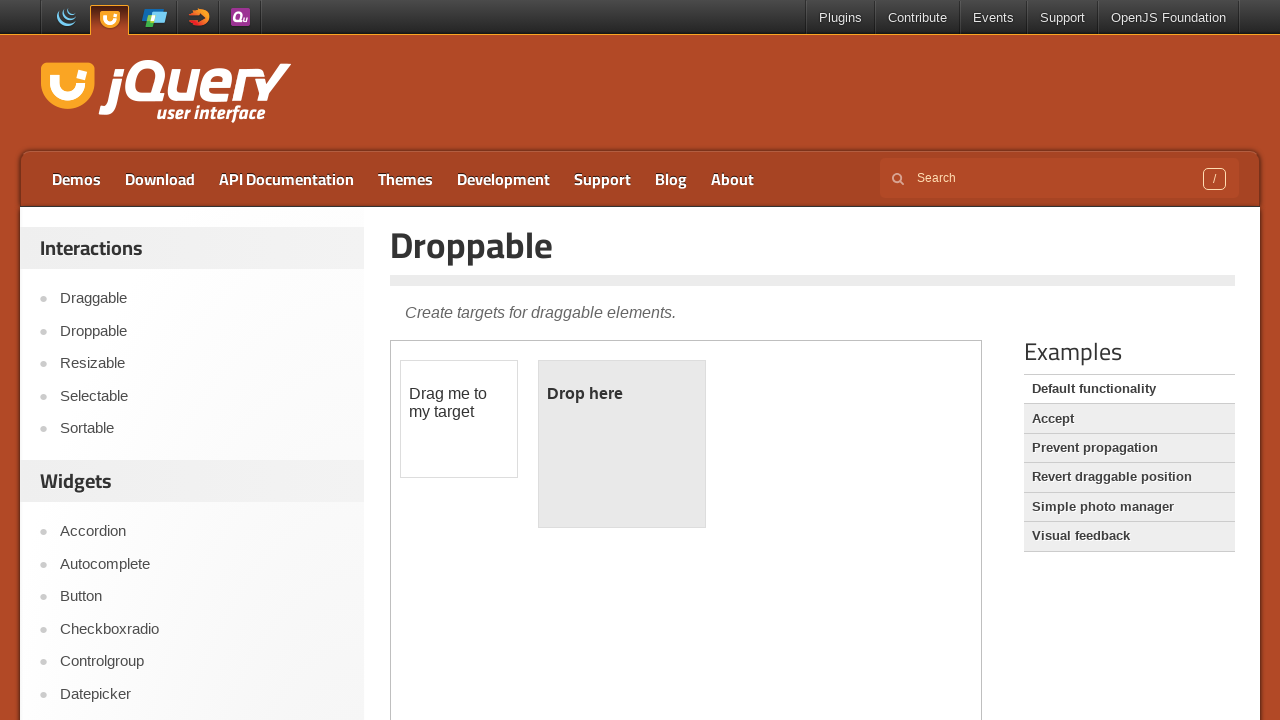

Successfully dragged the draggable element to the droppable target at (622, 444)
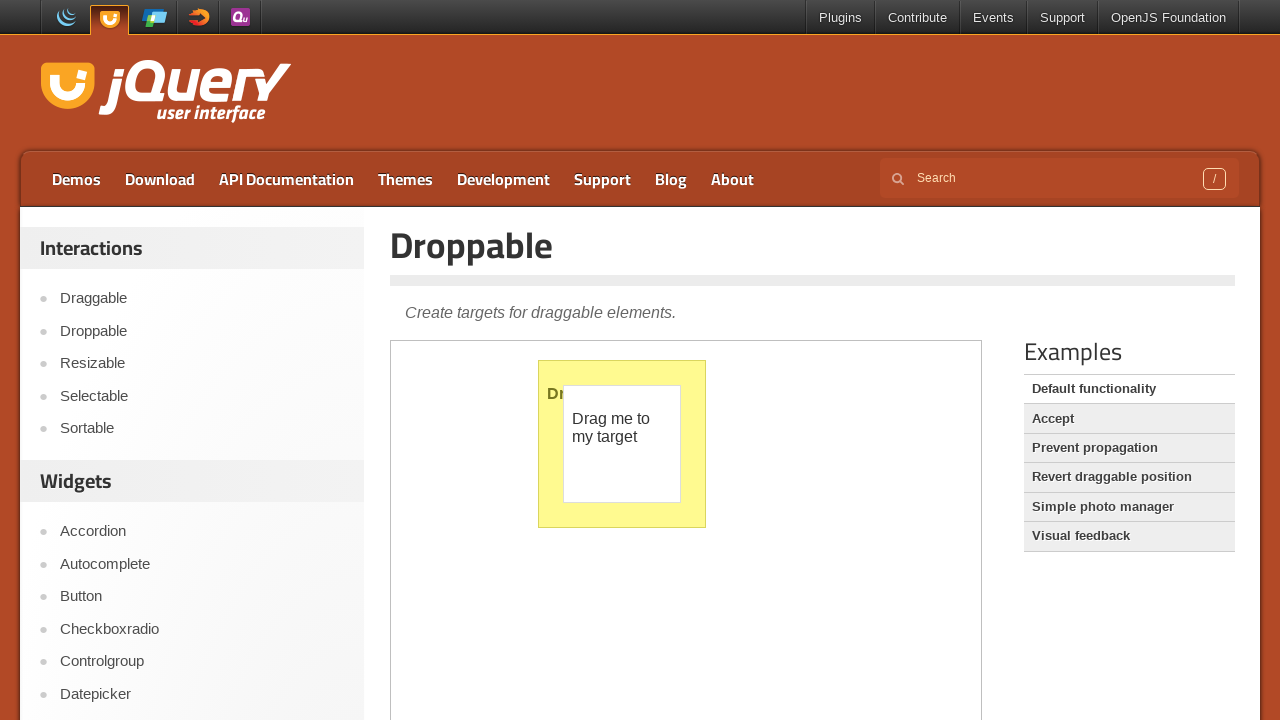

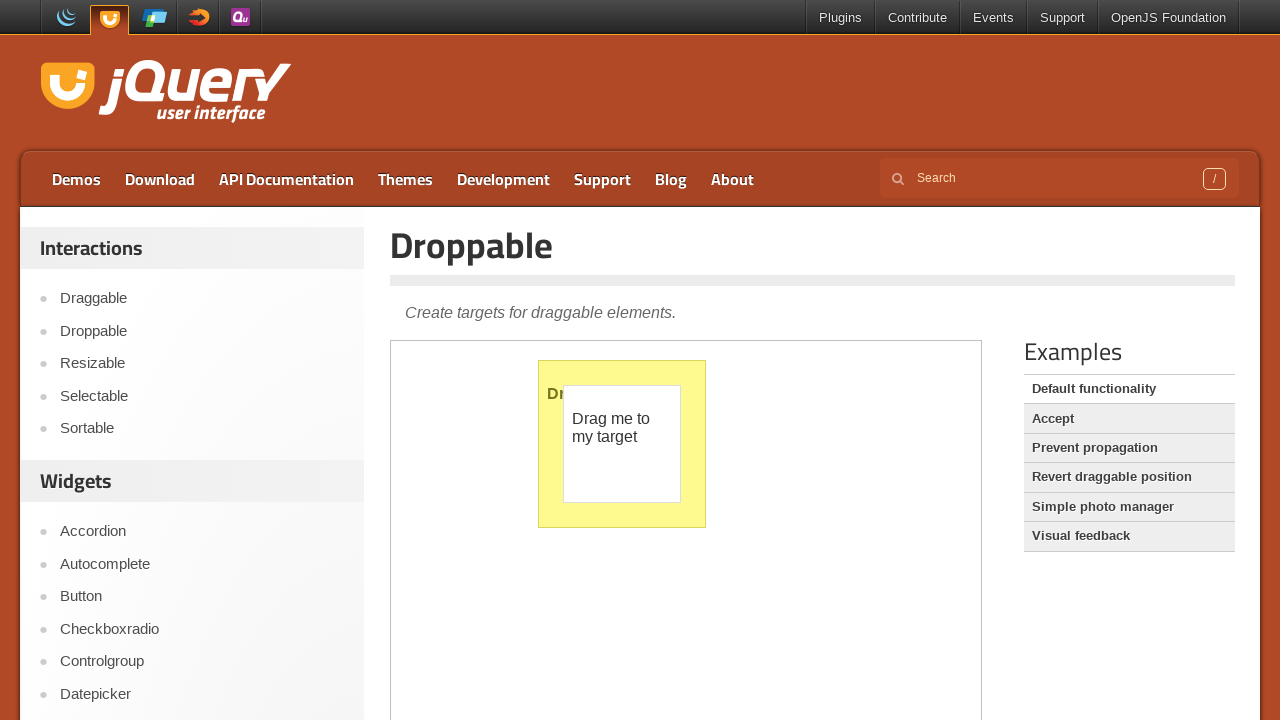